Types a username into the text box form

Starting URL: https://demoqa.com/text-box

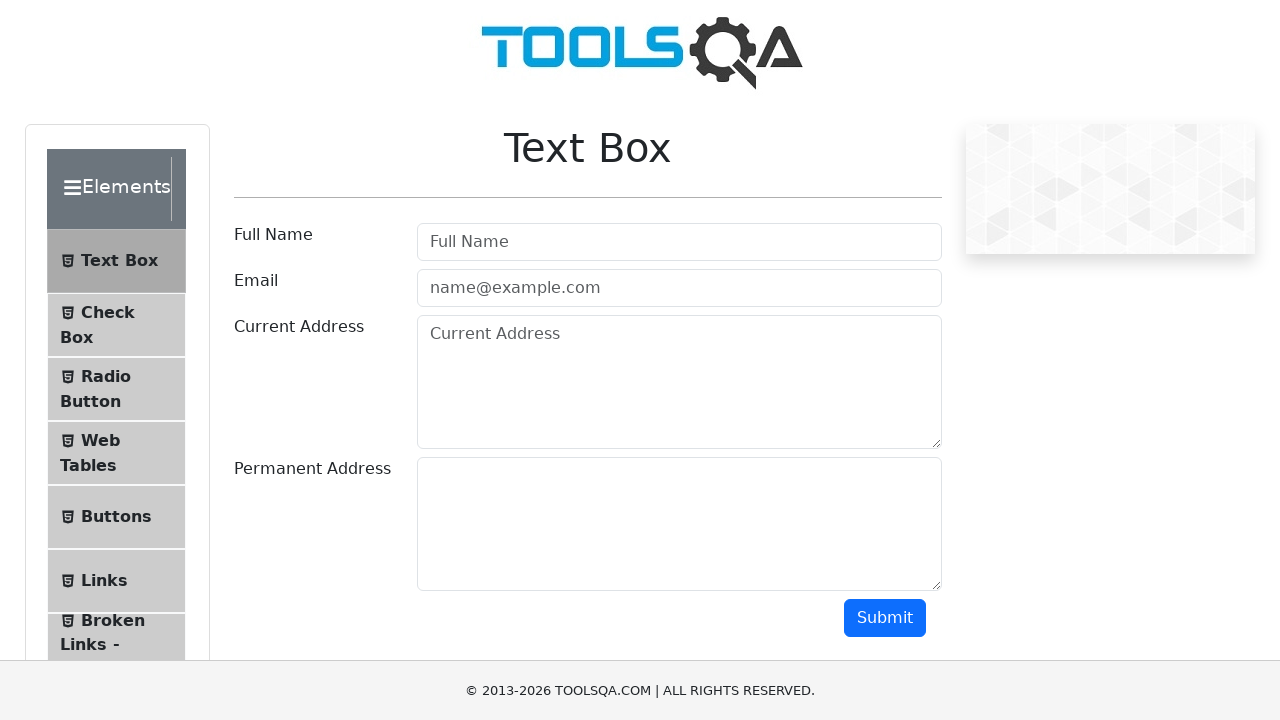

Typed username 'Juan Pablo' into the text box form on #userName
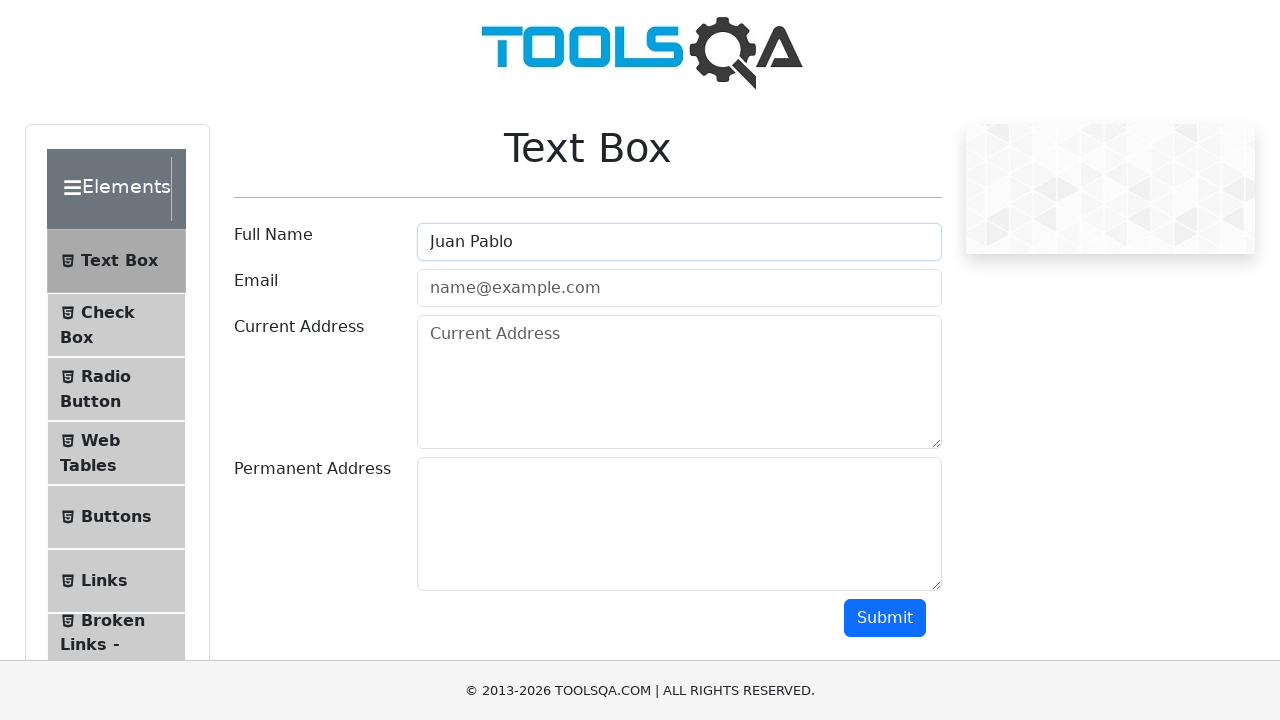

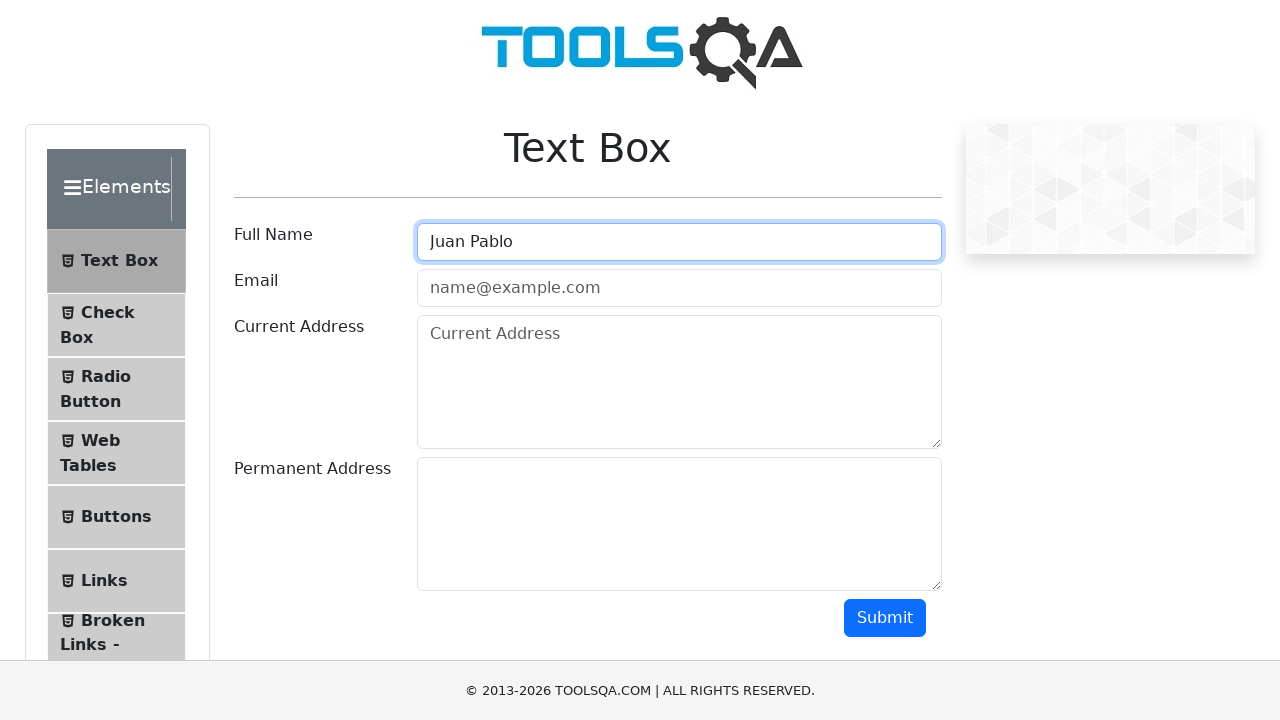